Tests dynamic loading functionality by clicking a start button and waiting for "Hello World!" text to appear

Starting URL: https://automationfc.github.io/dynamic-loading/

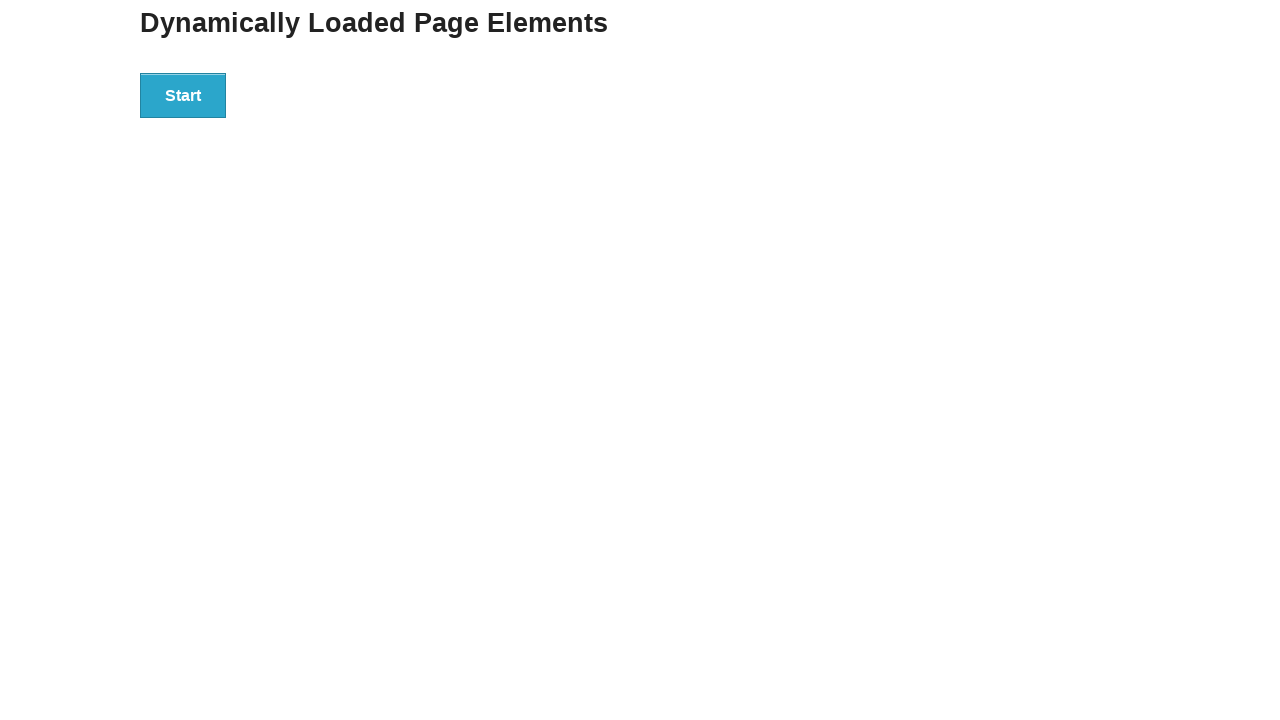

Clicked the start button to trigger dynamic loading at (183, 95) on div#start button
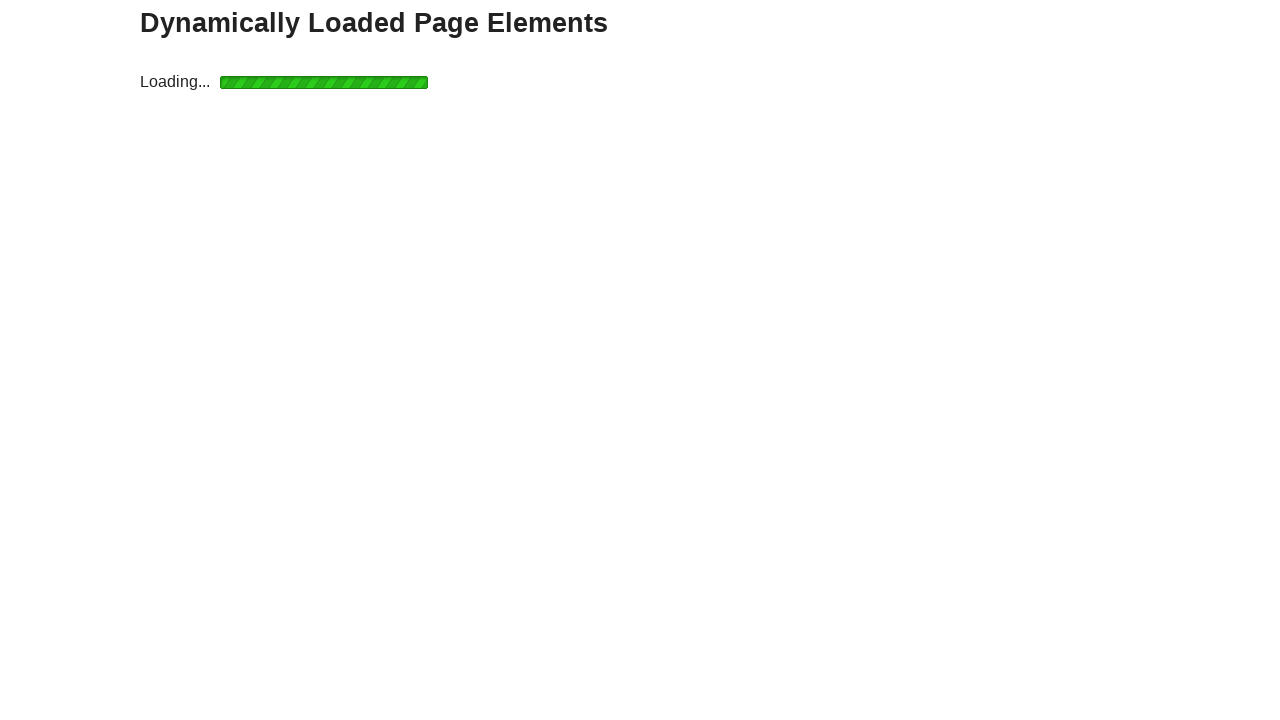

Dynamic loading completed and 'Hello World!' text appeared
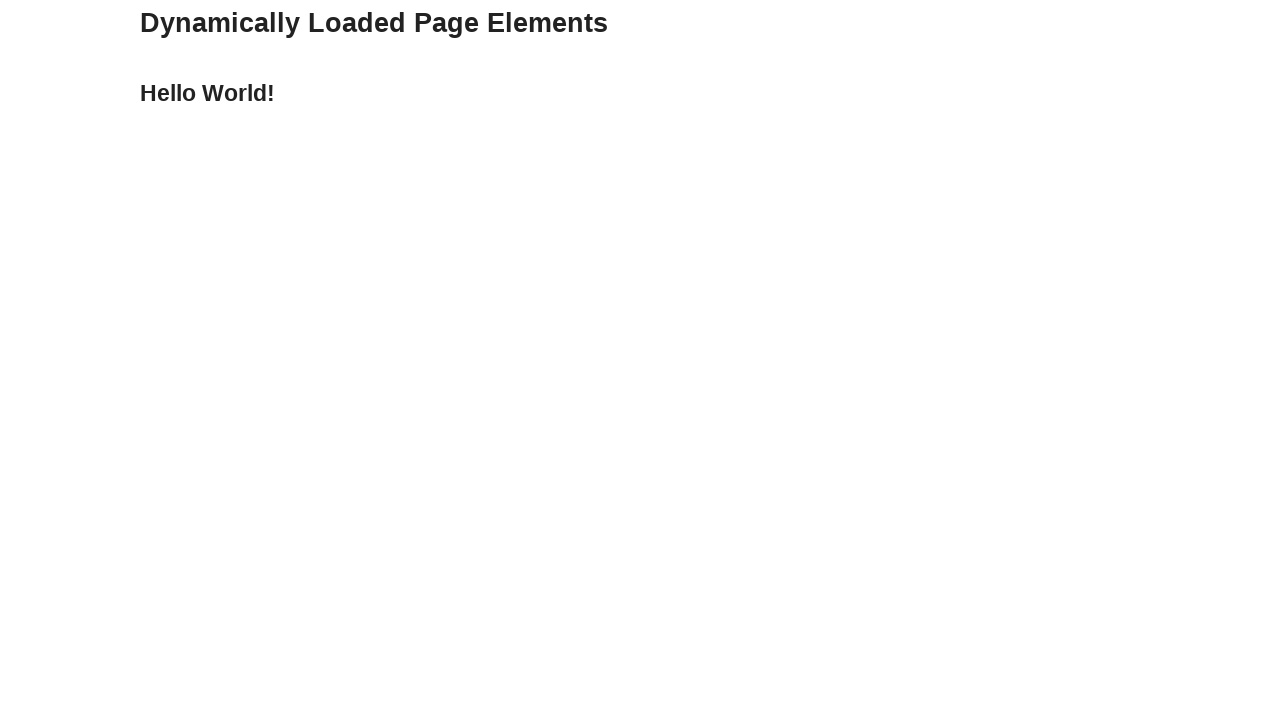

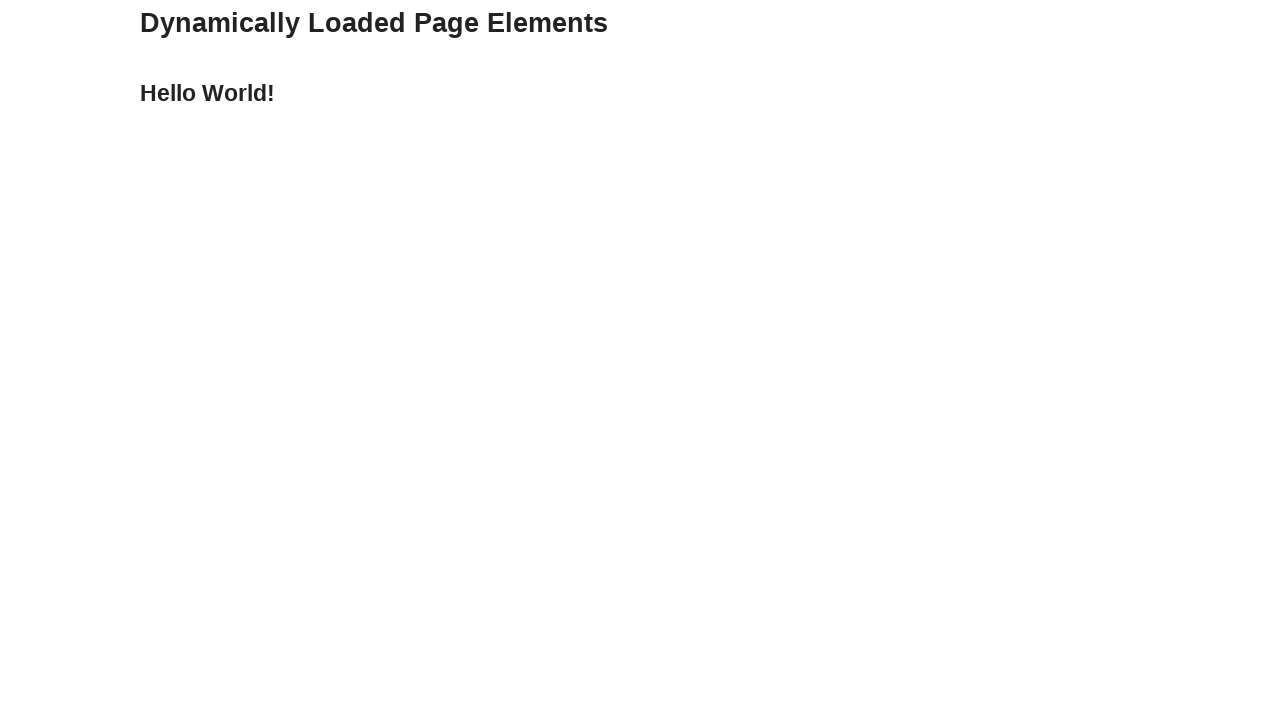